Tests shopping cart functionality by adding a random number of items to the basket from a product listing page

Starting URL: http://practice.automationtesting.in/shop/

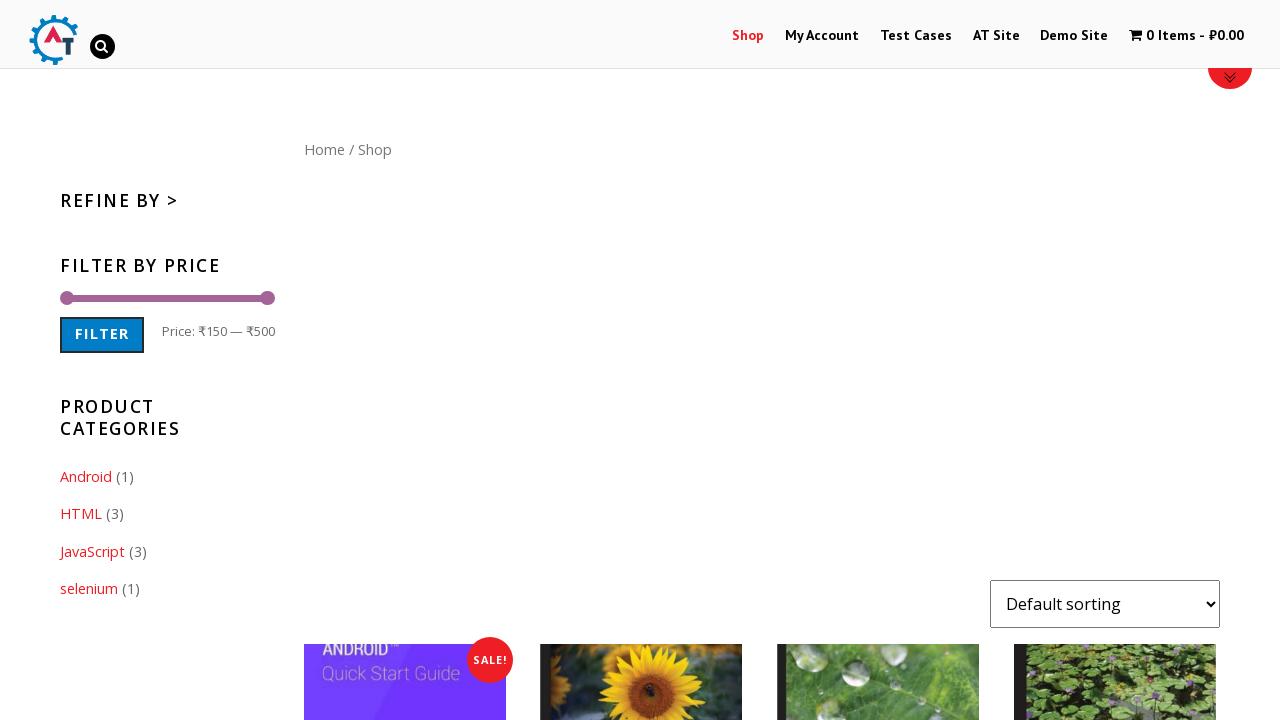

Waited for add to cart buttons to load on shop page
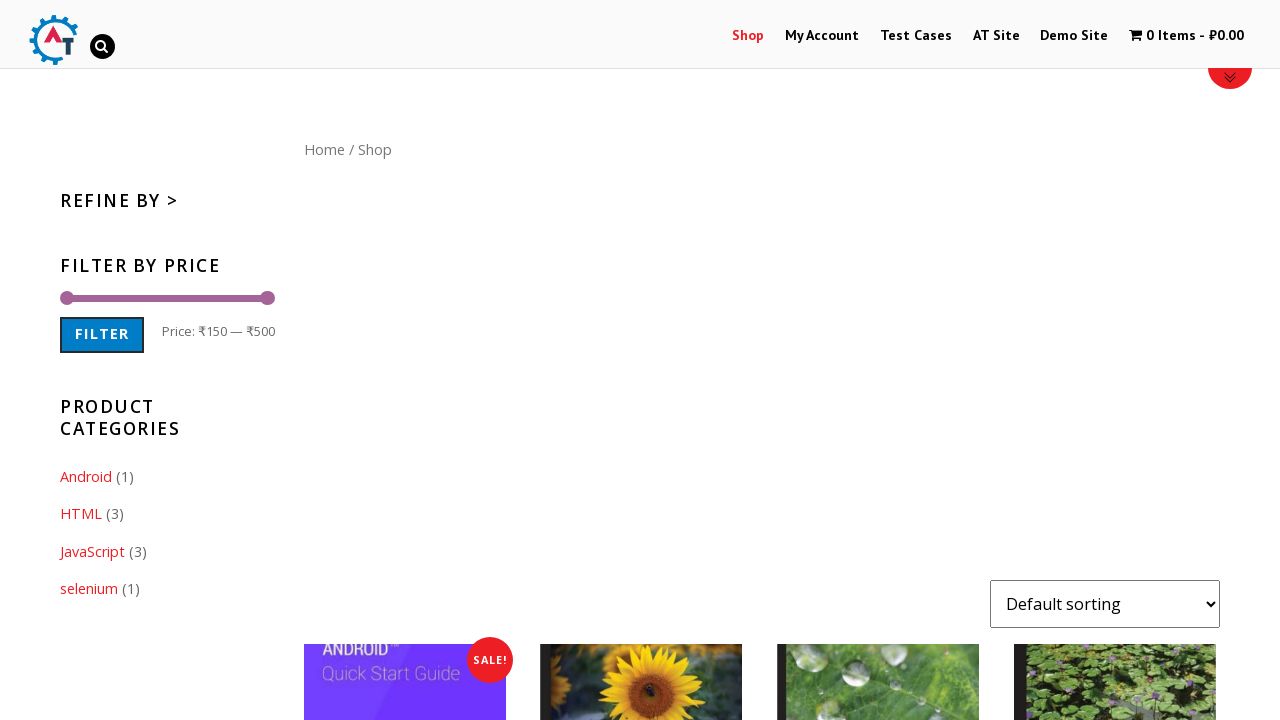

Located all add to cart buttons on product listing page
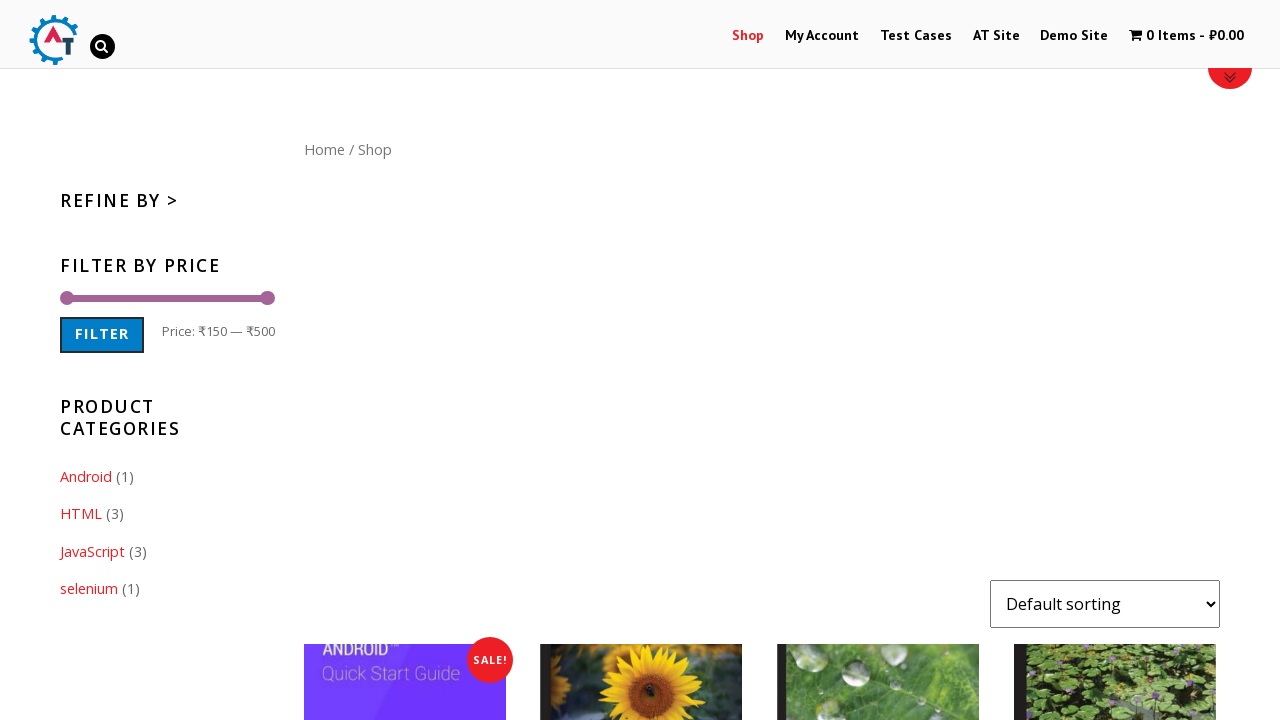

Found 8 products available for purchase
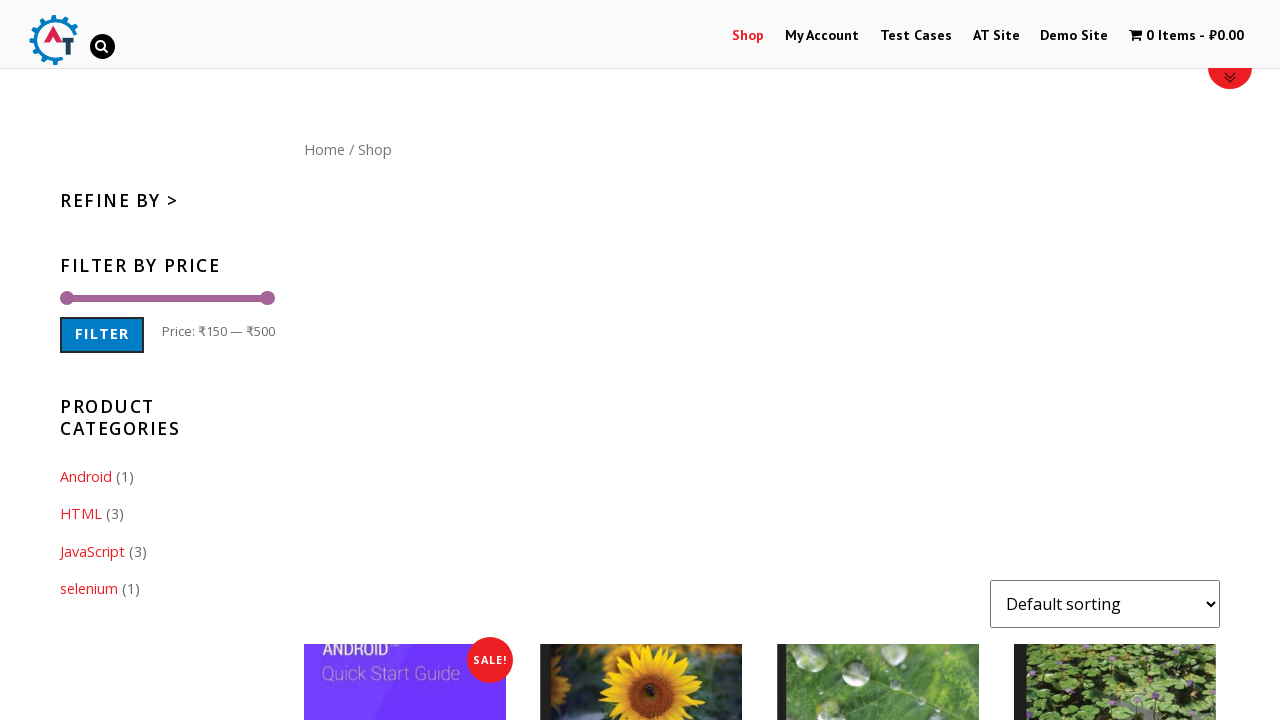

Generated random number of items to add to cart: 7
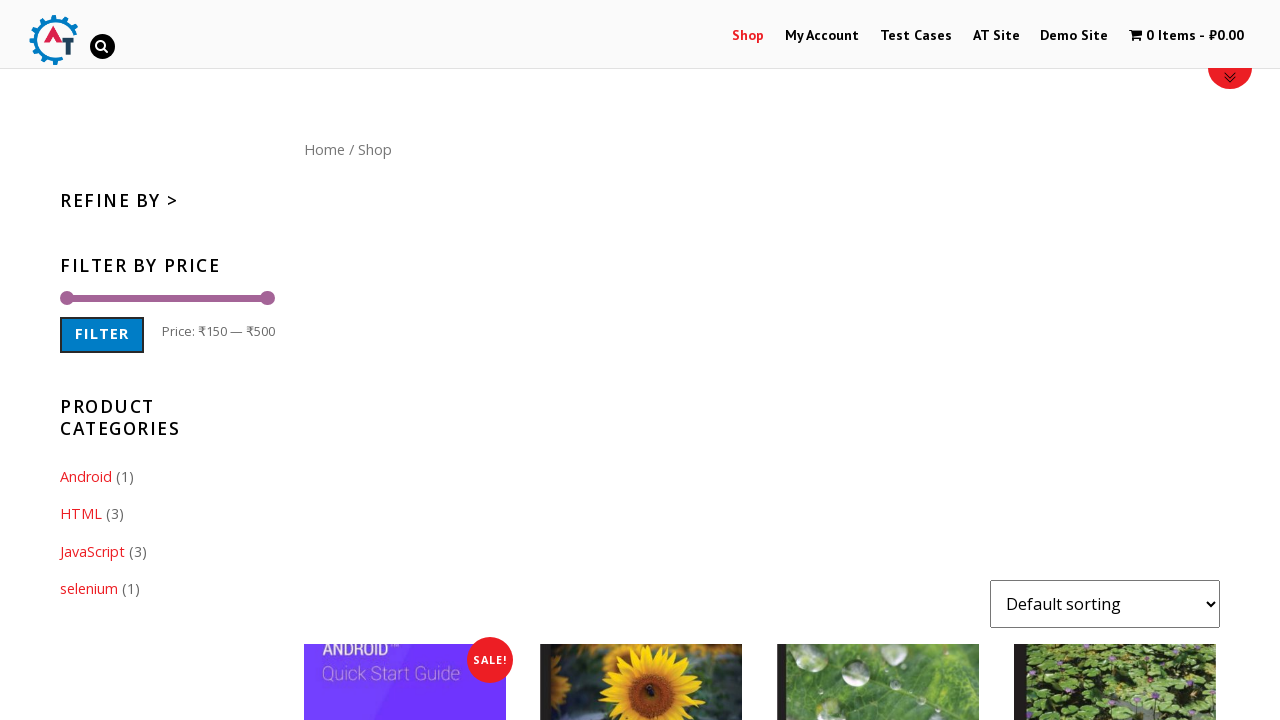

Clicked add to cart button for item 1 of 7 at (405, 360) on a[class*='add_to_cart_button'] >> nth=0
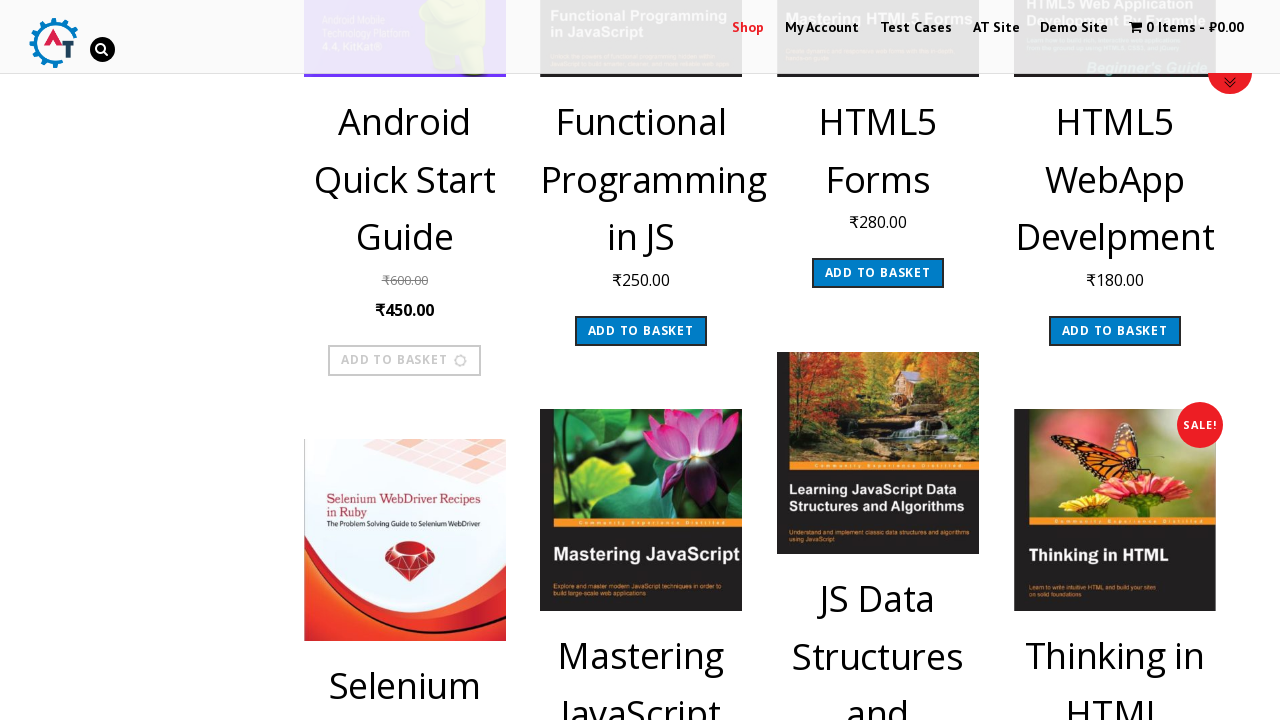

Waited for cart to update after adding item 1
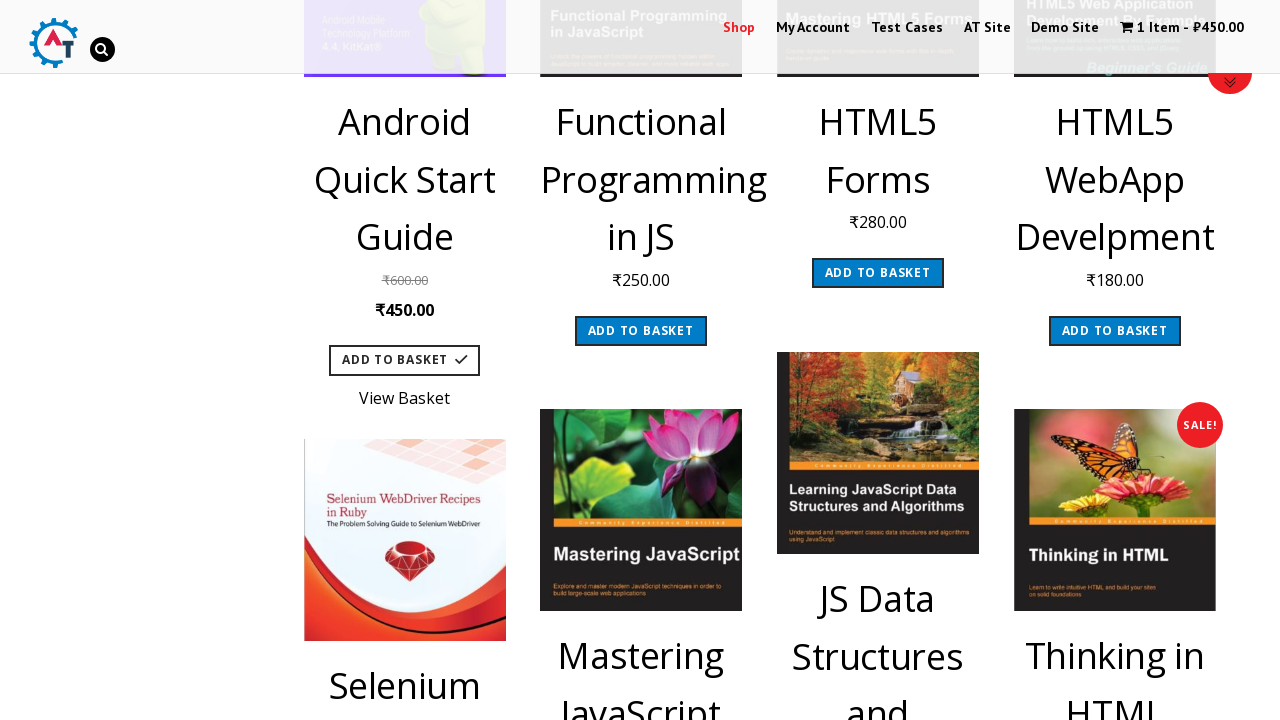

Clicked add to cart button for item 2 of 7 at (641, 331) on a[class*='add_to_cart_button'] >> nth=1
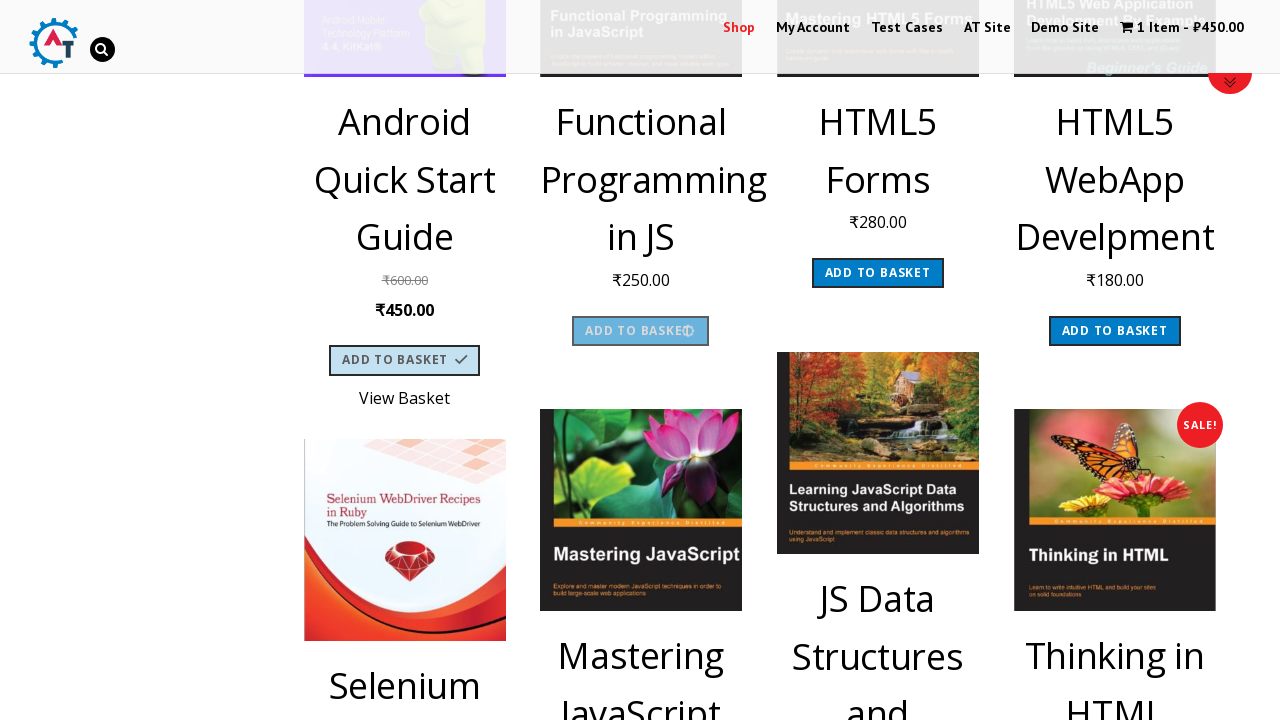

Waited for cart to update after adding item 2
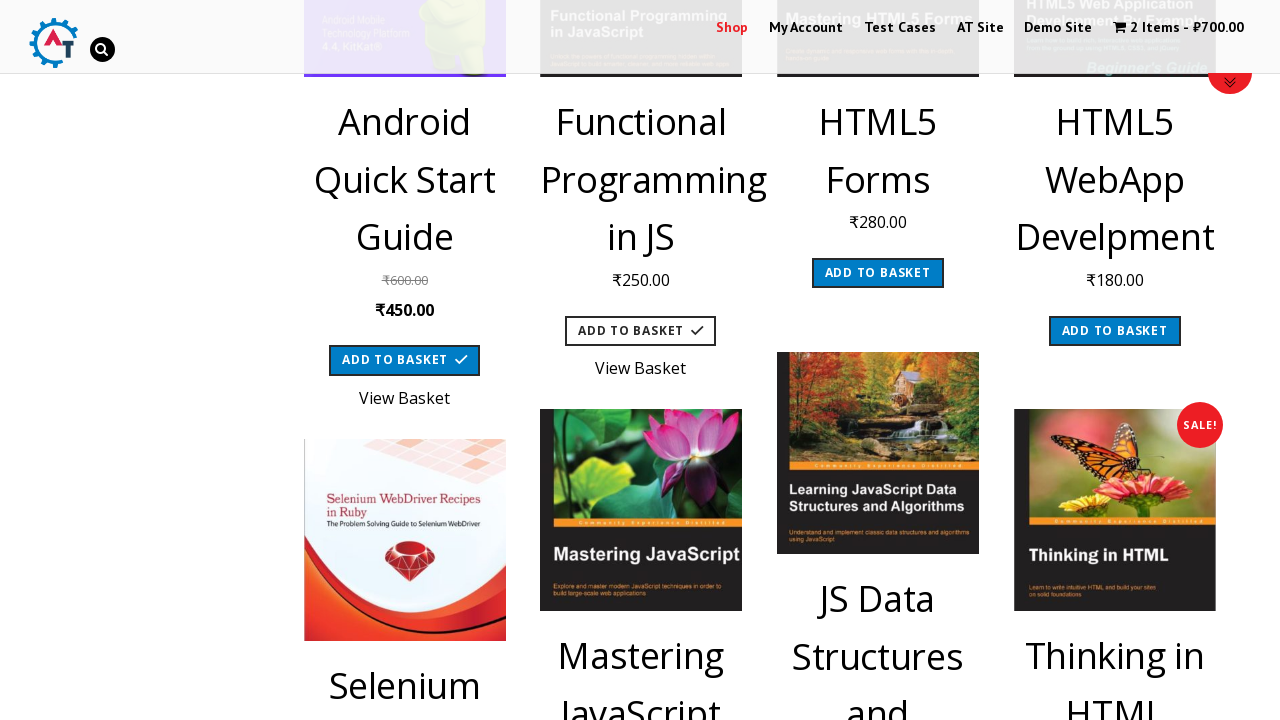

Clicked add to cart button for item 3 of 7 at (878, 273) on a[class*='add_to_cart_button'] >> nth=2
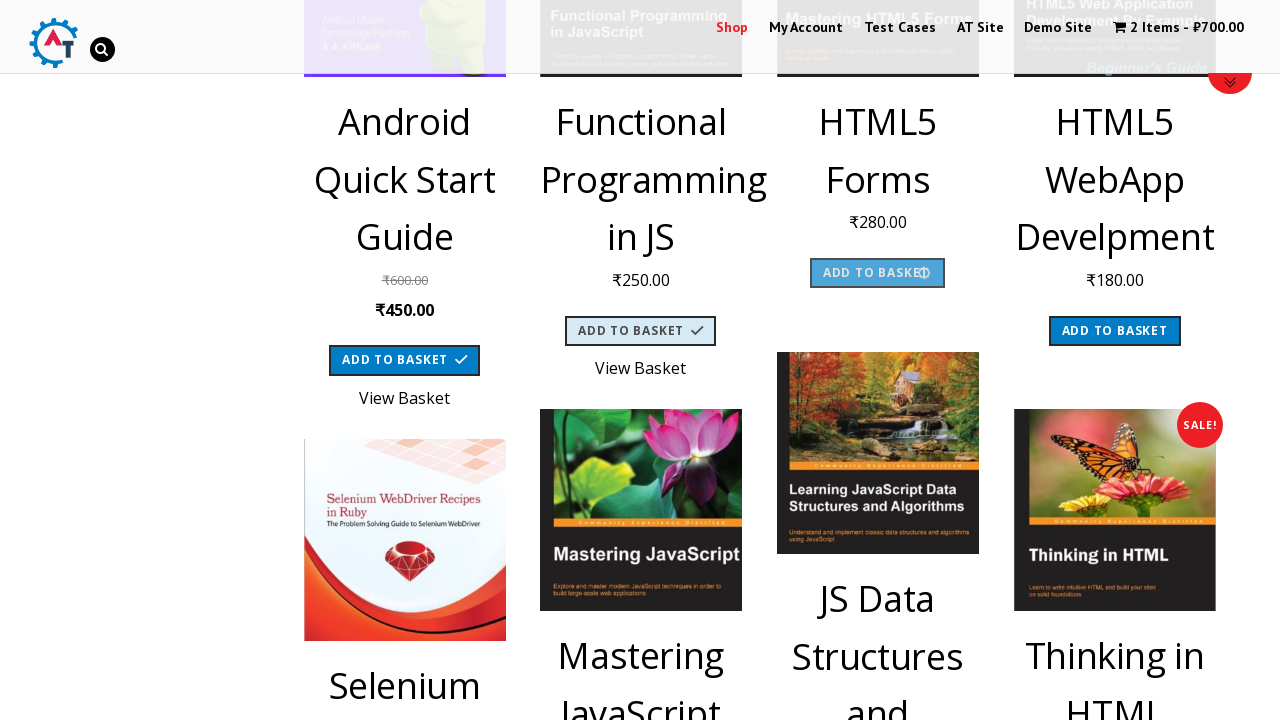

Waited for cart to update after adding item 3
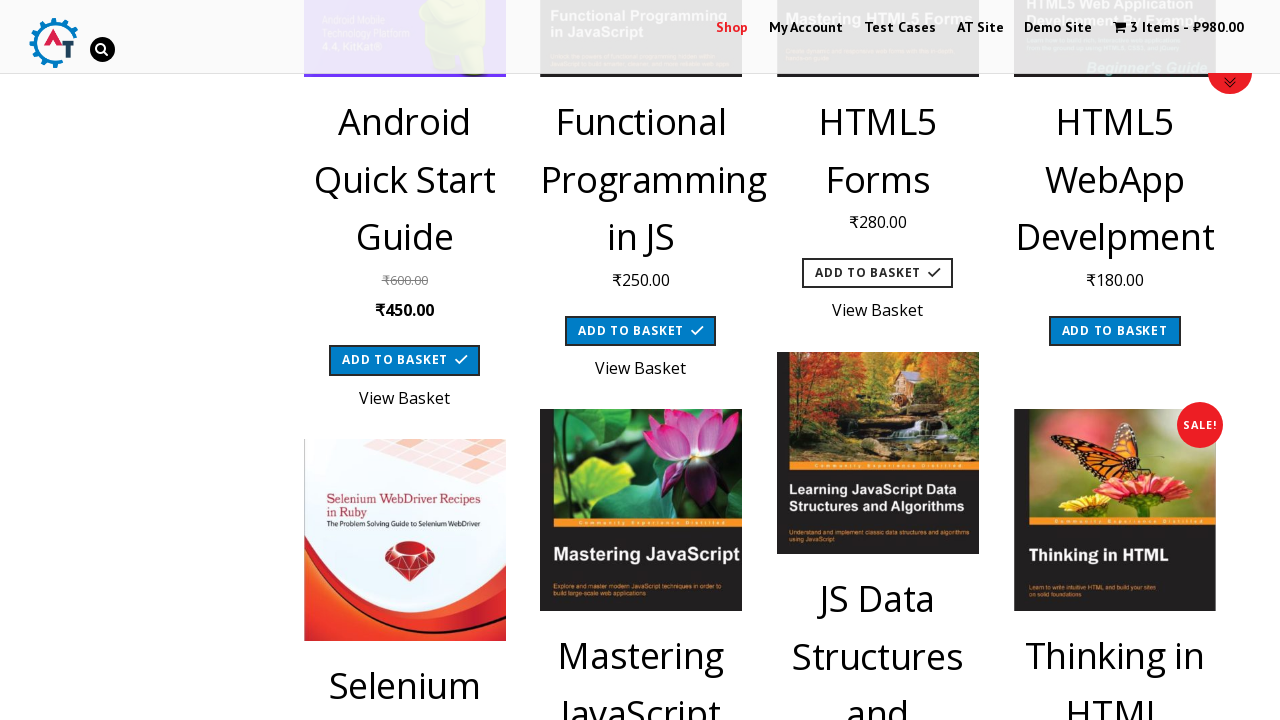

Clicked add to cart button for item 4 of 7 at (1115, 331) on a[class*='add_to_cart_button'] >> nth=3
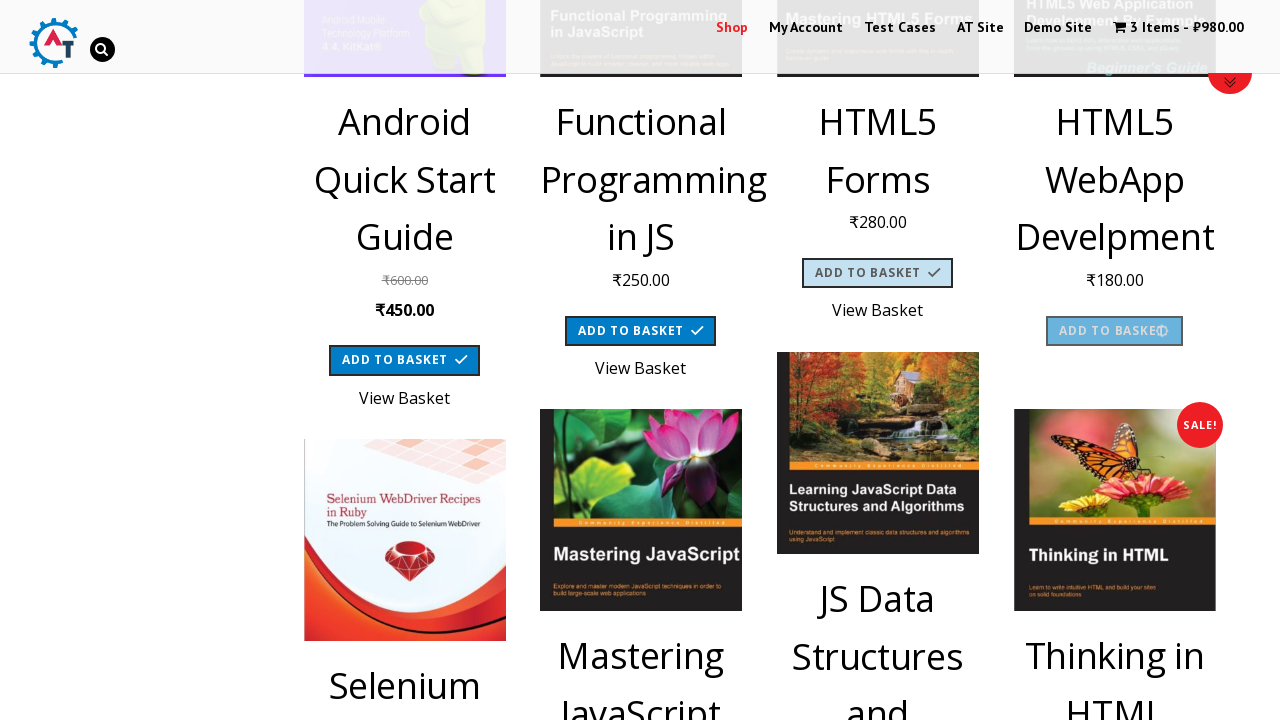

Waited for cart to update after adding item 4
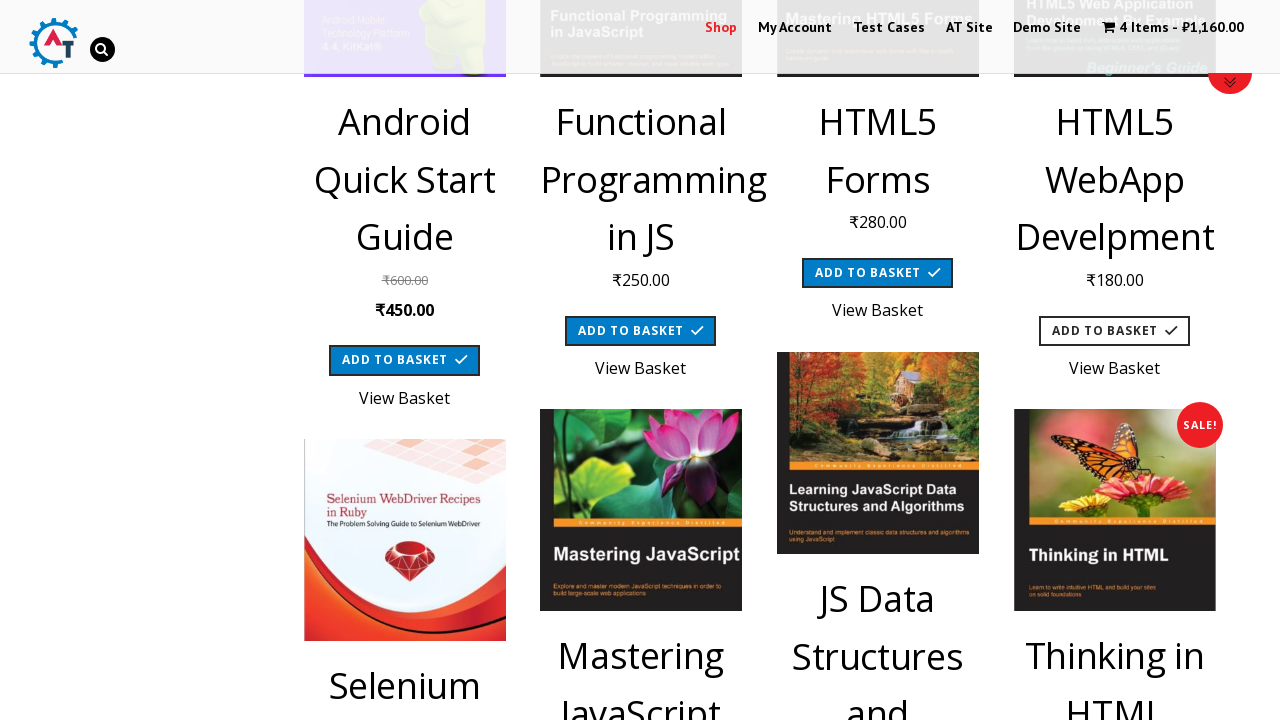

Clicked add to cart button for item 5 of 7 at (878, 360) on a[class*='add_to_cart_button'] >> nth=4
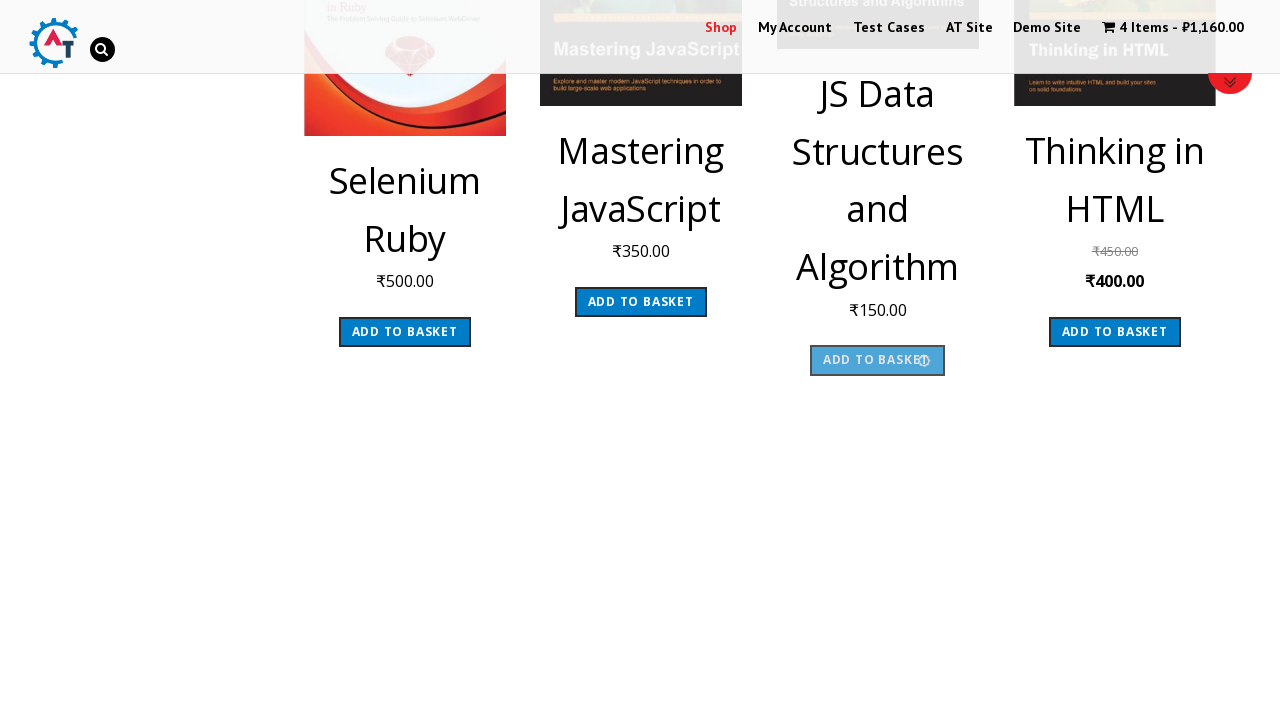

Waited for cart to update after adding item 5
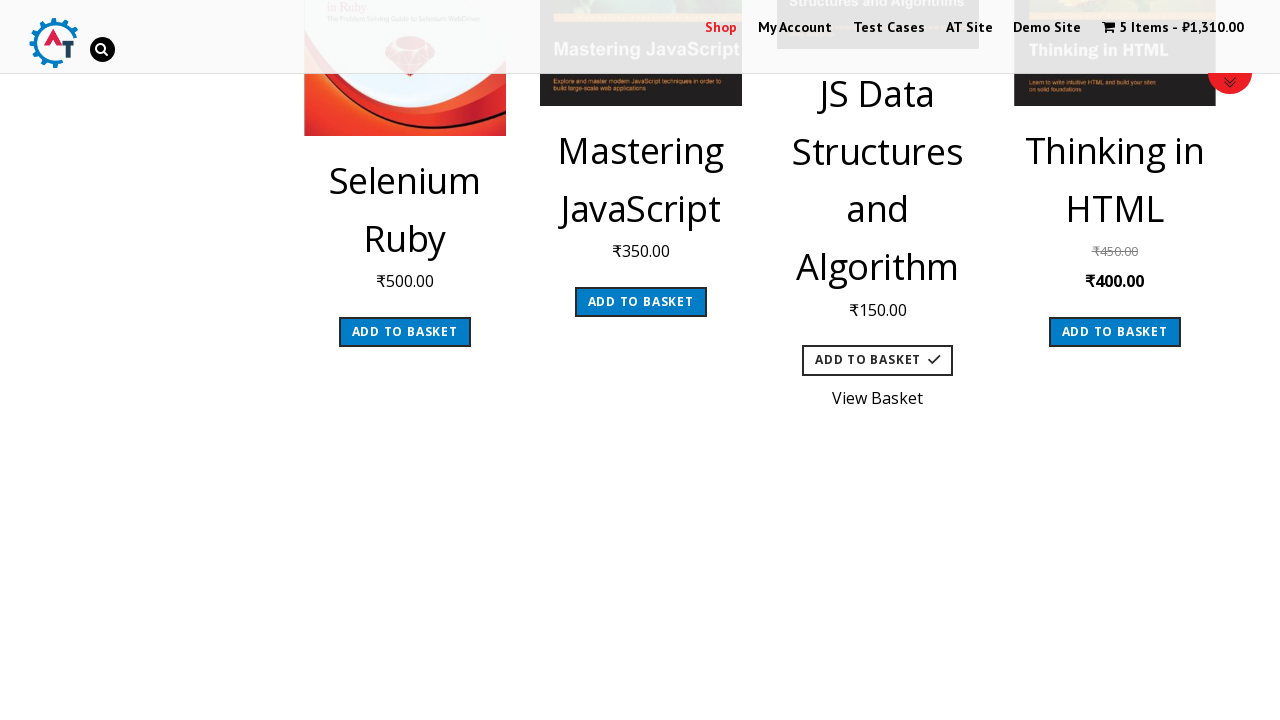

Clicked add to cart button for item 6 of 7 at (641, 302) on a[class*='add_to_cart_button'] >> nth=5
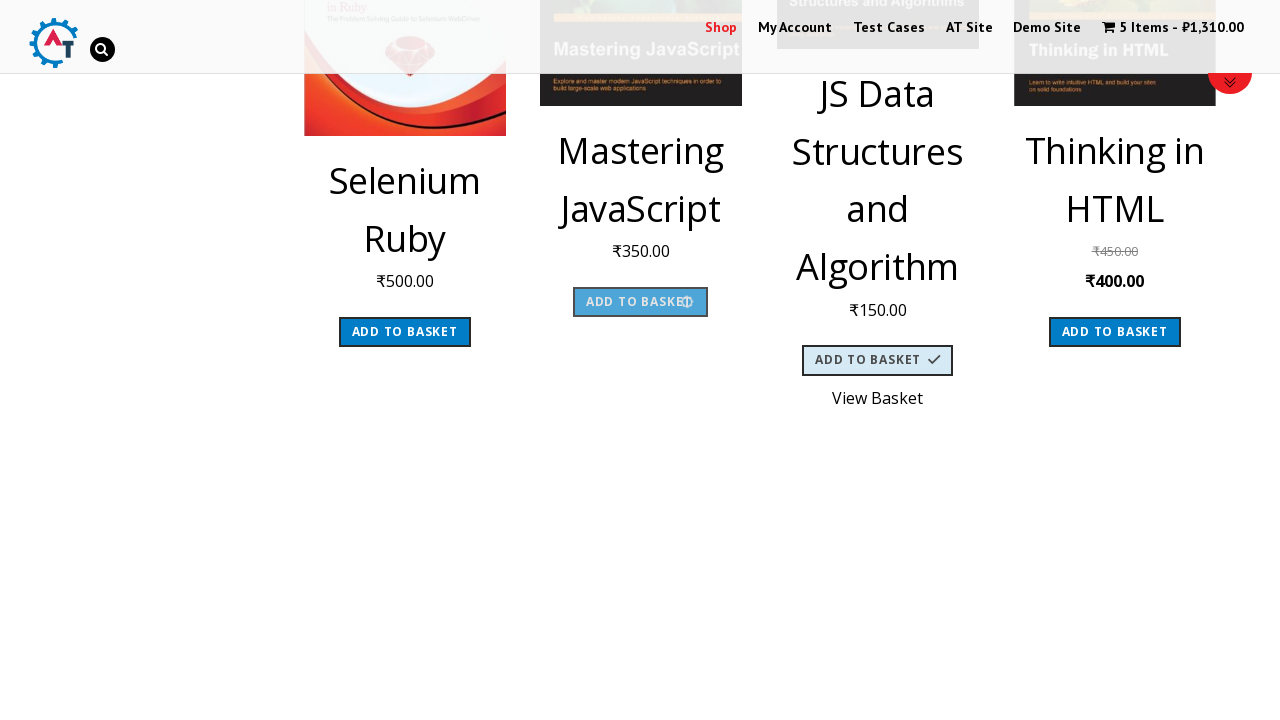

Waited for cart to update after adding item 6
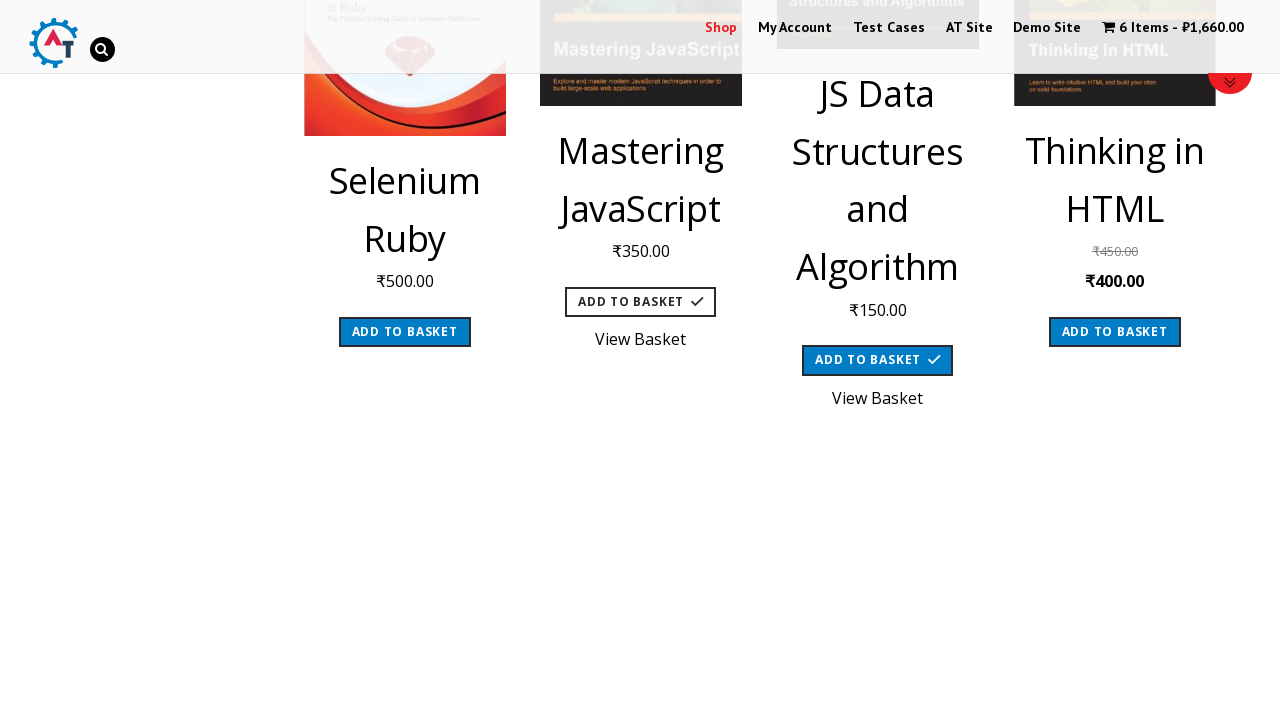

Clicked add to cart button for item 7 of 7 at (405, 332) on a[class*='add_to_cart_button'] >> nth=6
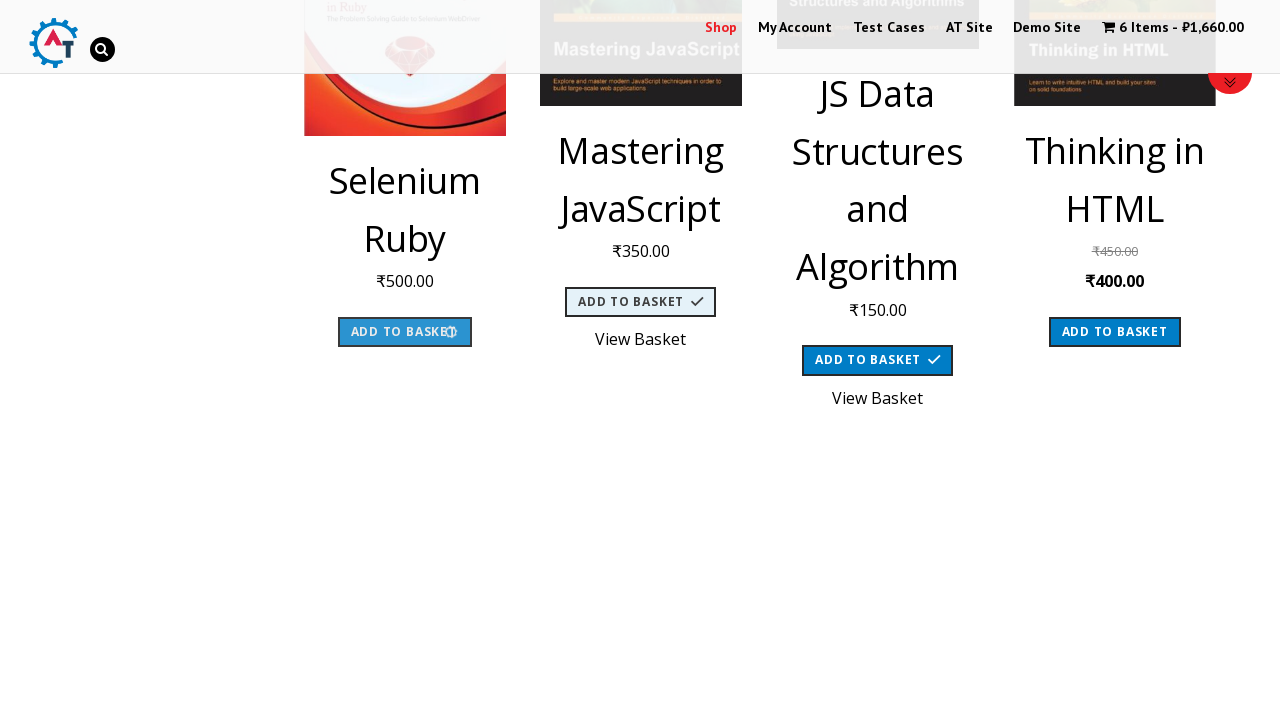

Waited for cart to update after adding item 7
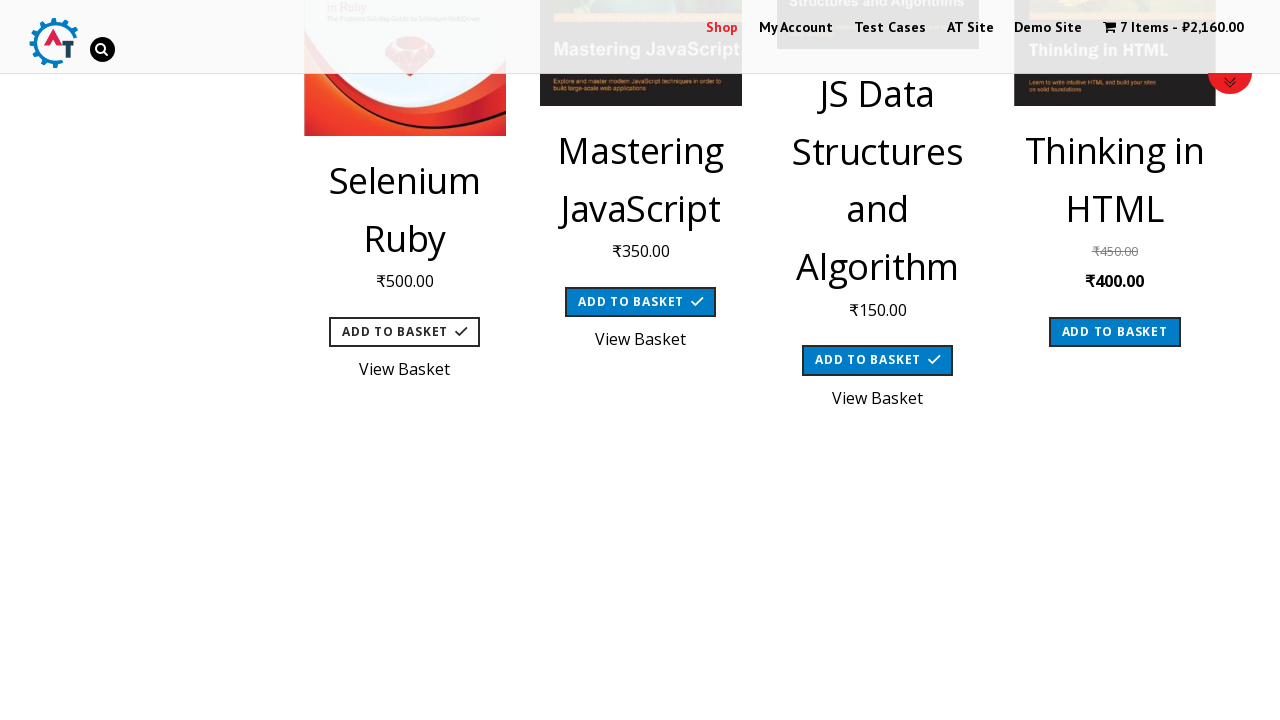

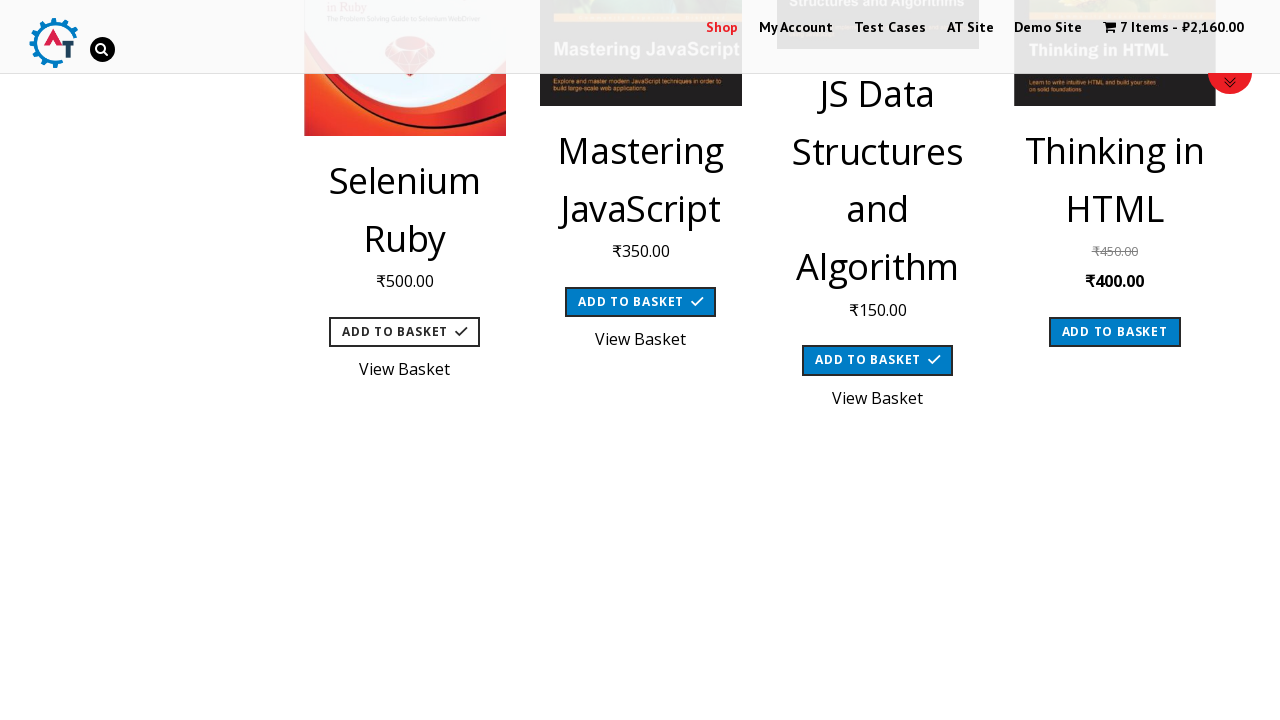